Tests clicking a button identified by its CSS class using a complex XPath selector that handles dynamic class attributes on the UI Testing Playground

Starting URL: http://uitestingplayground.com/classattr

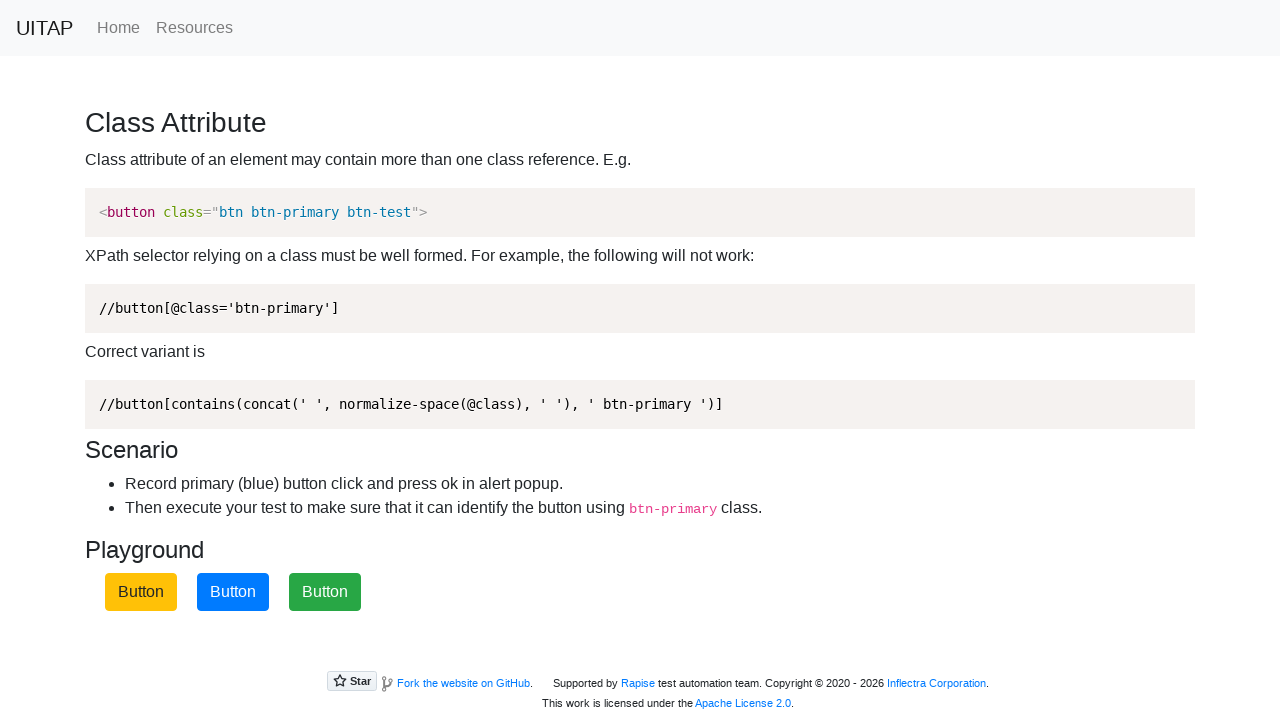

Navigated to UI Testing Playground classattr page
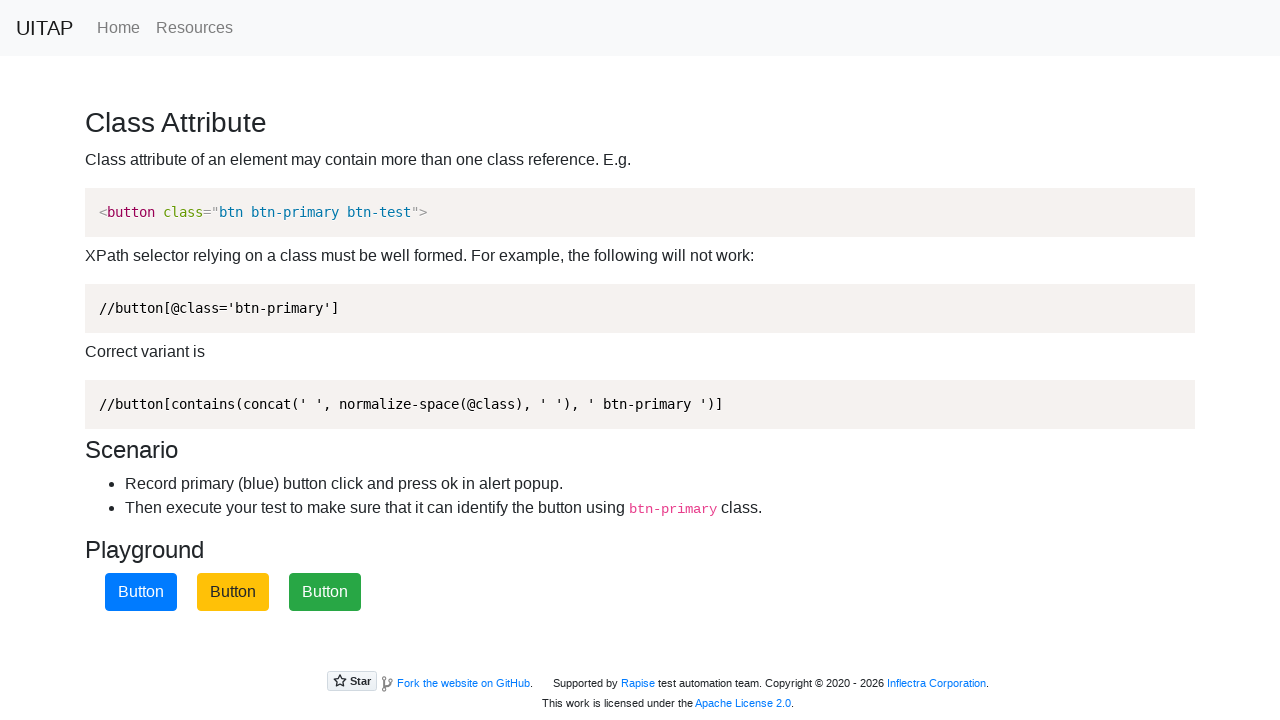

Clicked button identified by CSS class using complex XPath selector at (141, 592) on xpath=//button[contains(concat(' ', normalize-space(@class), ' '), 'btn-primary 
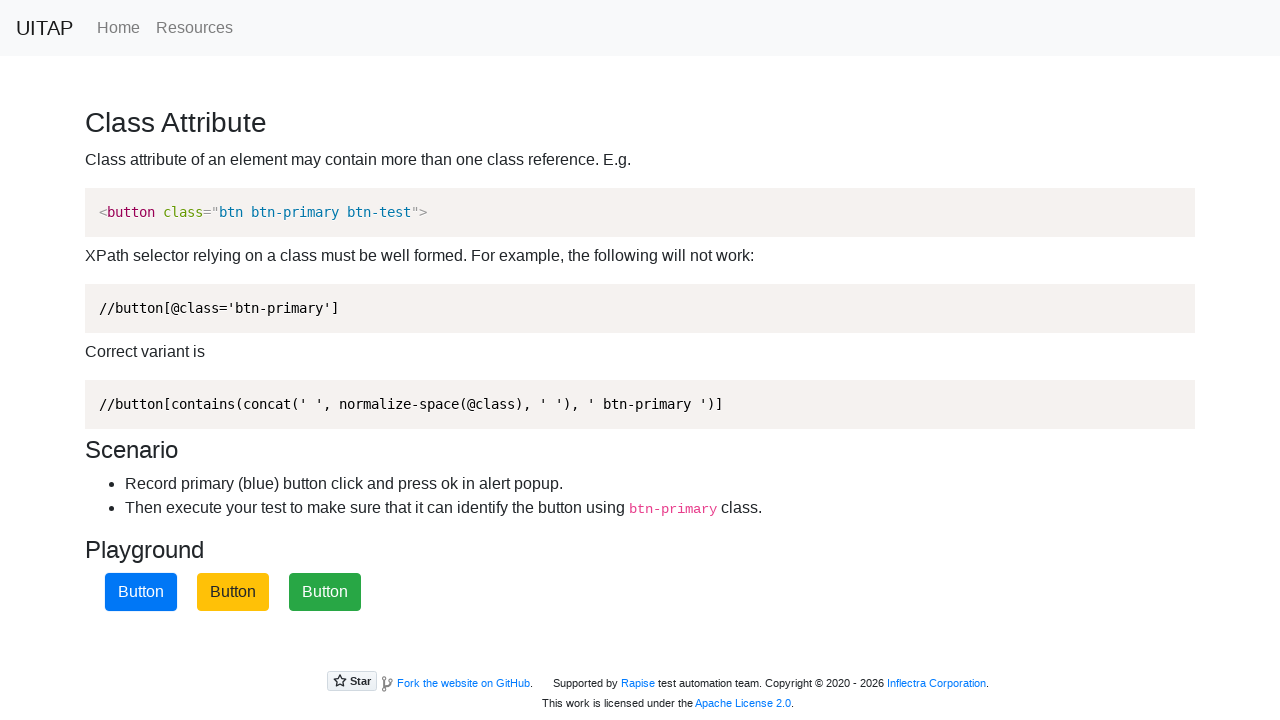

Waited for 1000ms to allow alert or response to appear
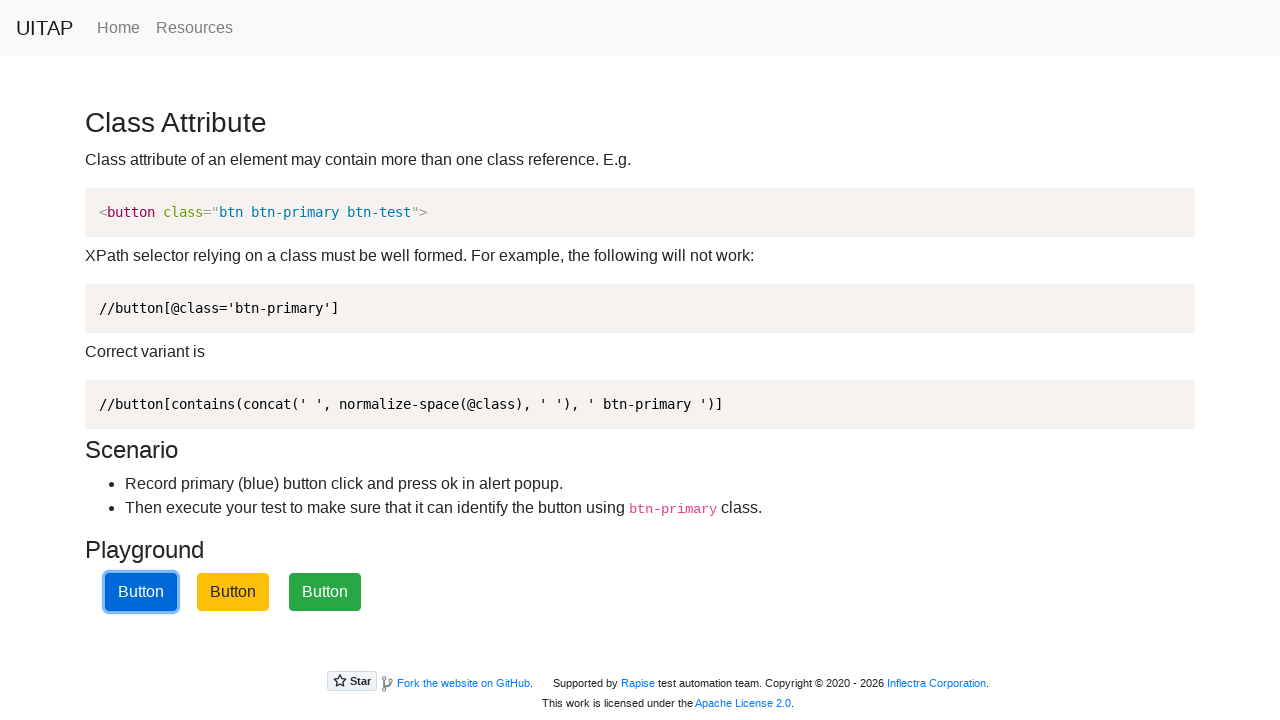

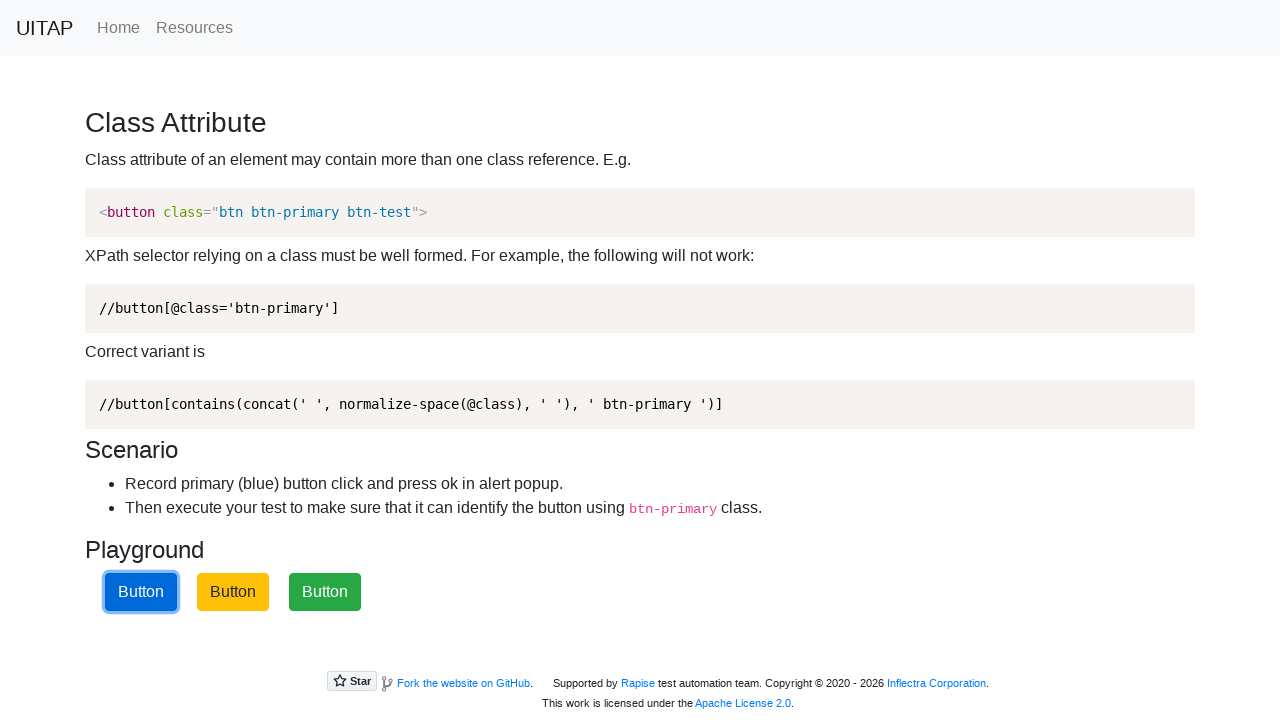